Tests navigation through the Selenium documentation website by clicking through various sidebar menu items including Overview, WebDriver, Selenium Manager, Grid, IE Driver Server, IDE, Test Practices, Legacy, and About sections.

Starting URL: https://www.selenium.dev/documentation/

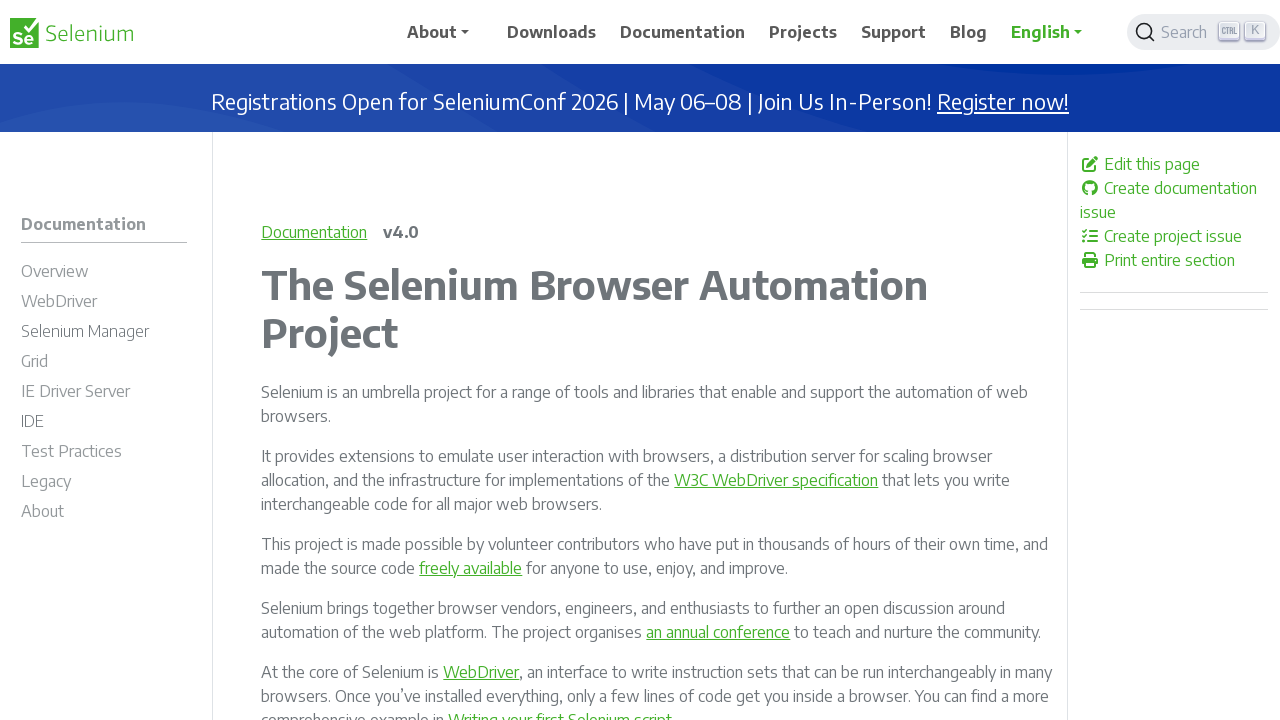

Clicked on Overview menu item at (104, 274) on xpath=//*[@id='m-documentationoverview']
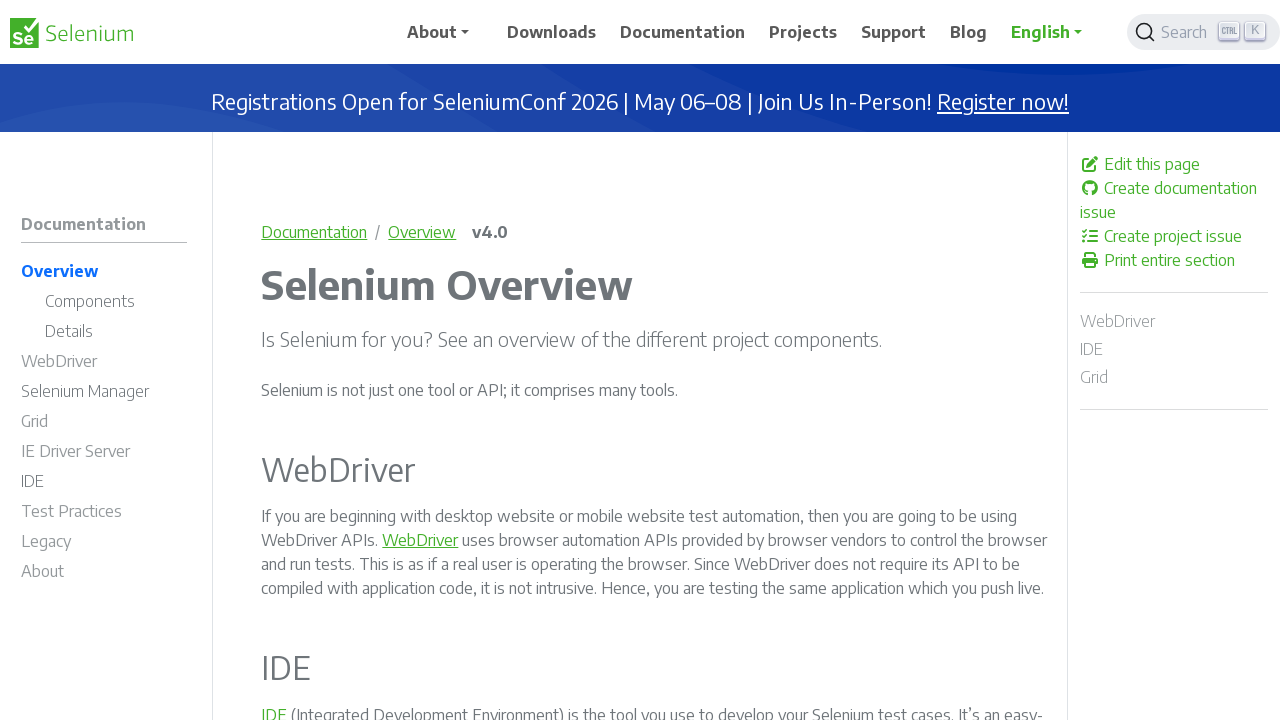

Waited for Overview page to load
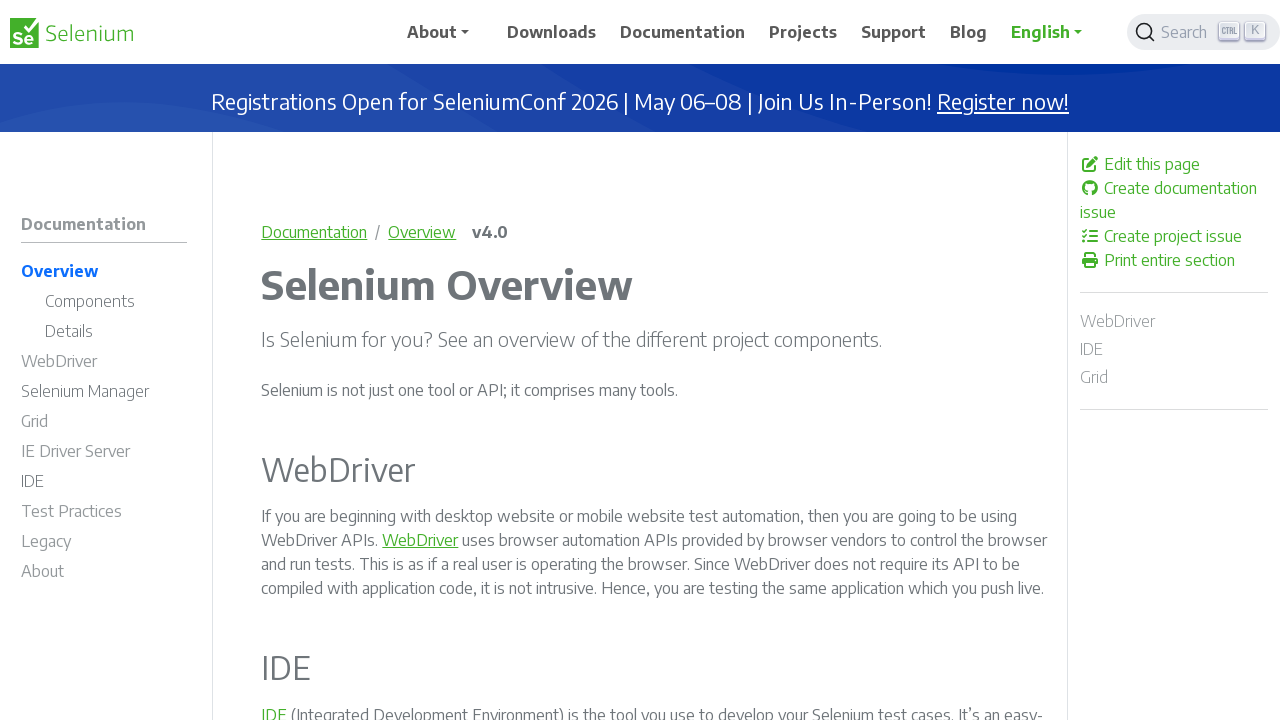

Clicked on WebDriver menu item at (104, 364) on xpath=//*[@id='m-documentationwebdriver']
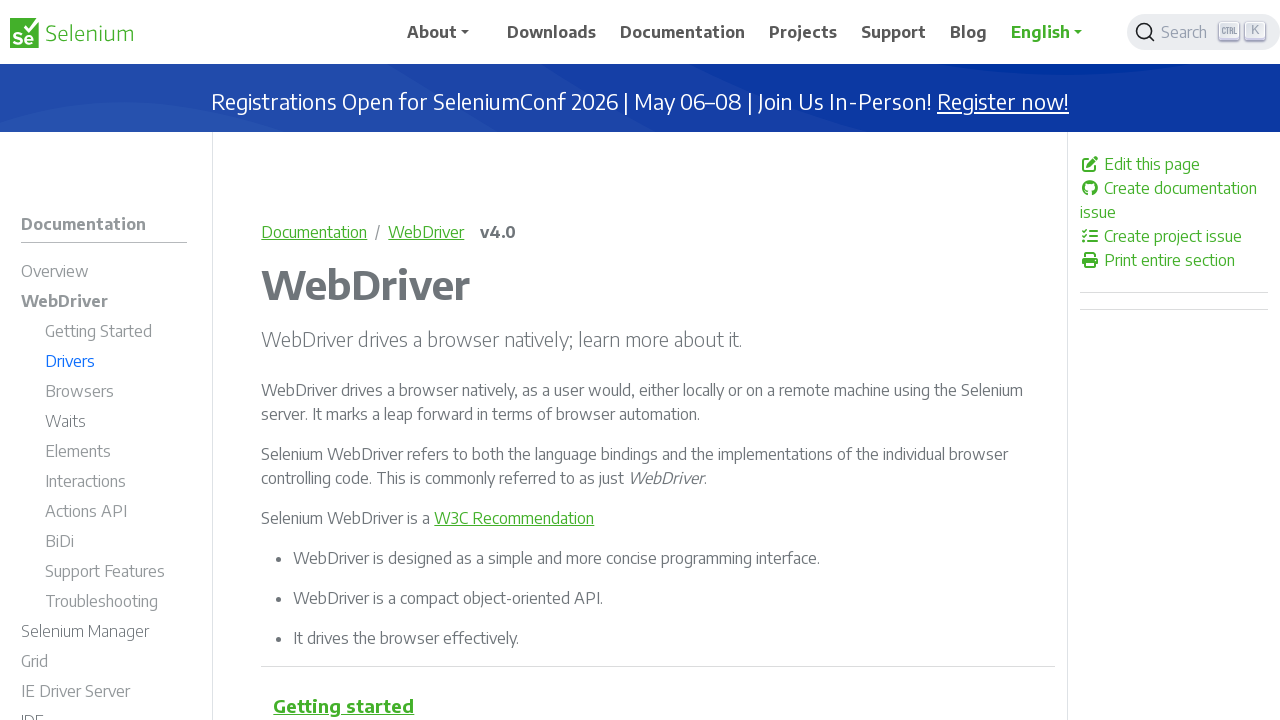

Waited for WebDriver page to load
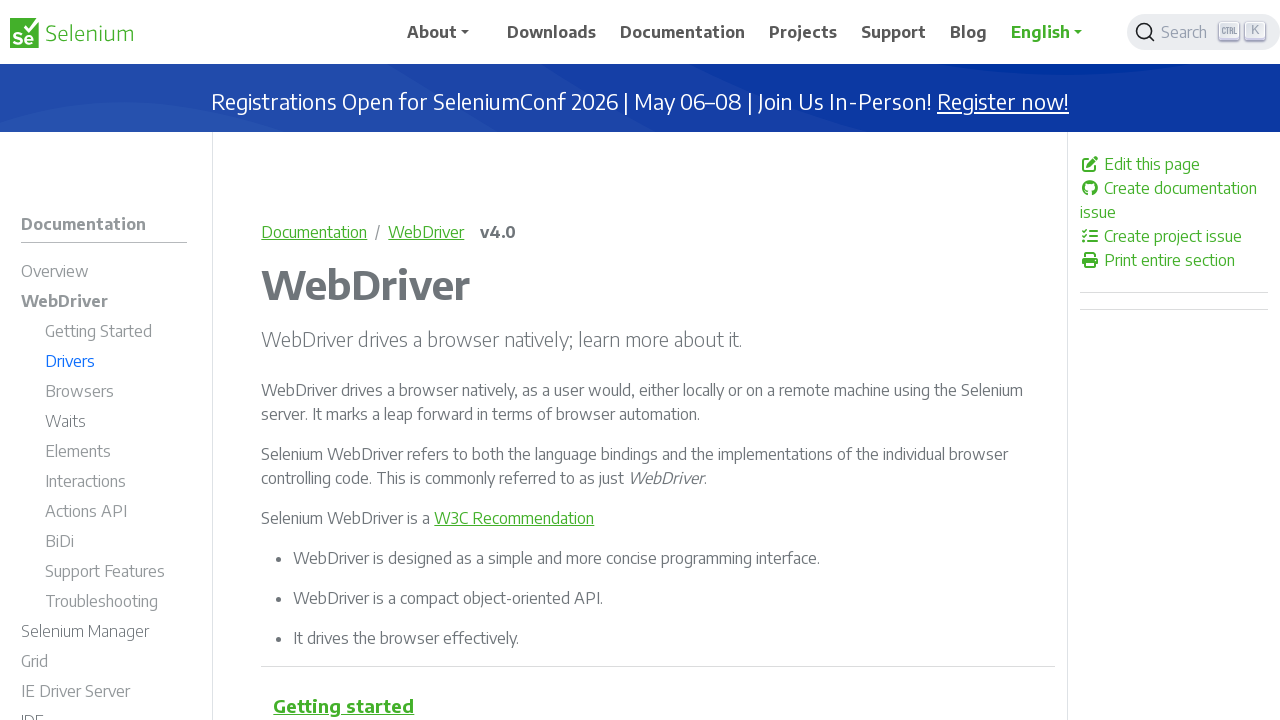

Clicked on Selenium Manager menu item at (104, 634) on xpath=//*[@id='m-documentationselenium_manager']
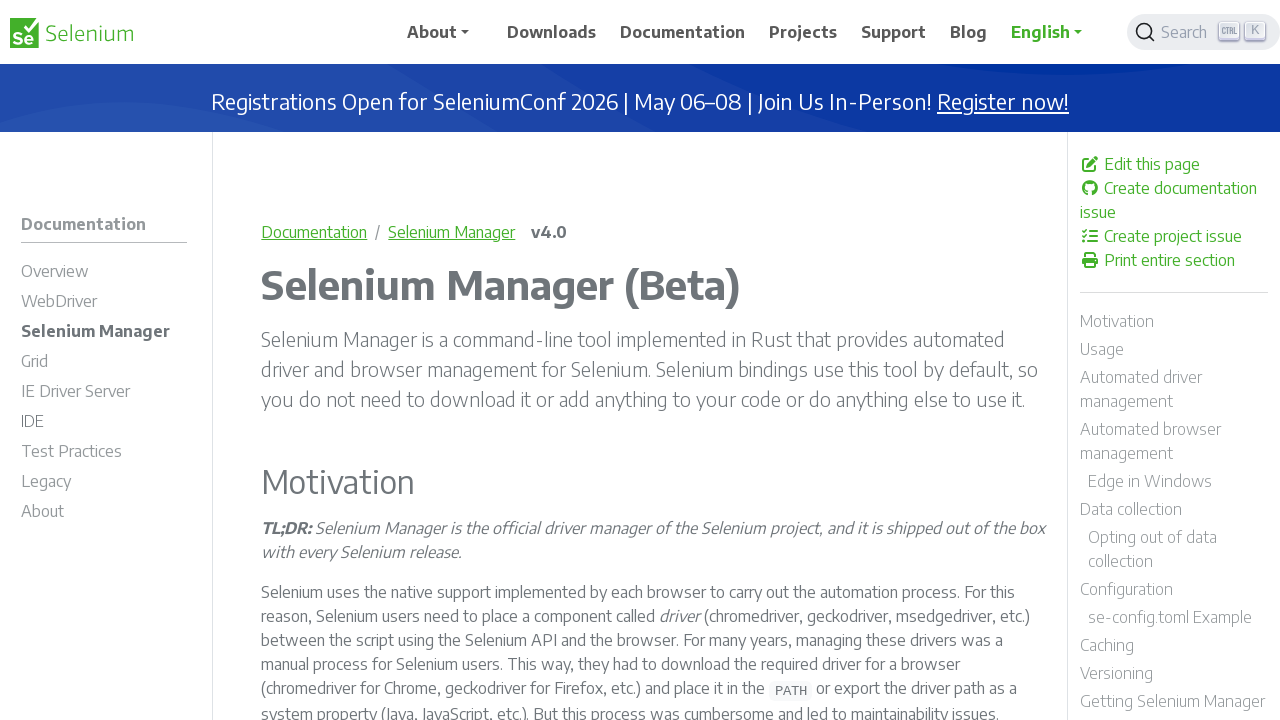

Waited for Selenium Manager page to load
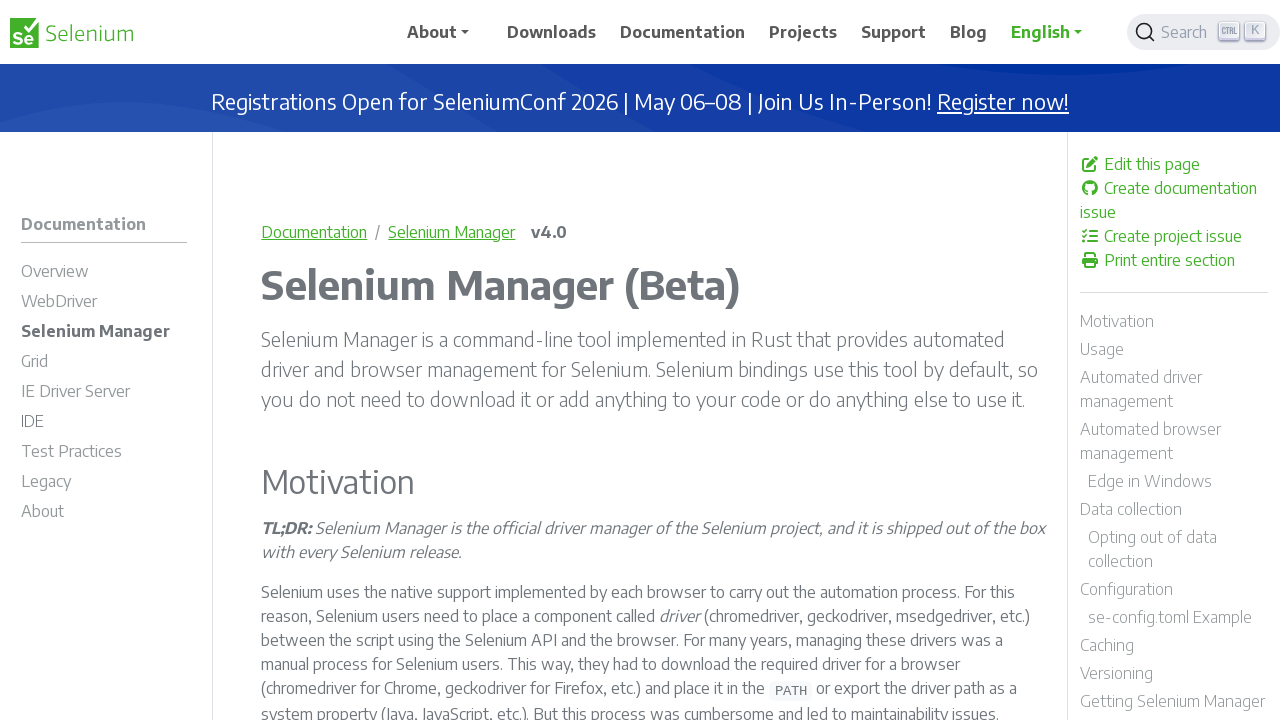

Clicked on Grid menu item at (104, 364) on xpath=//*[@id='m-documentationgrid']
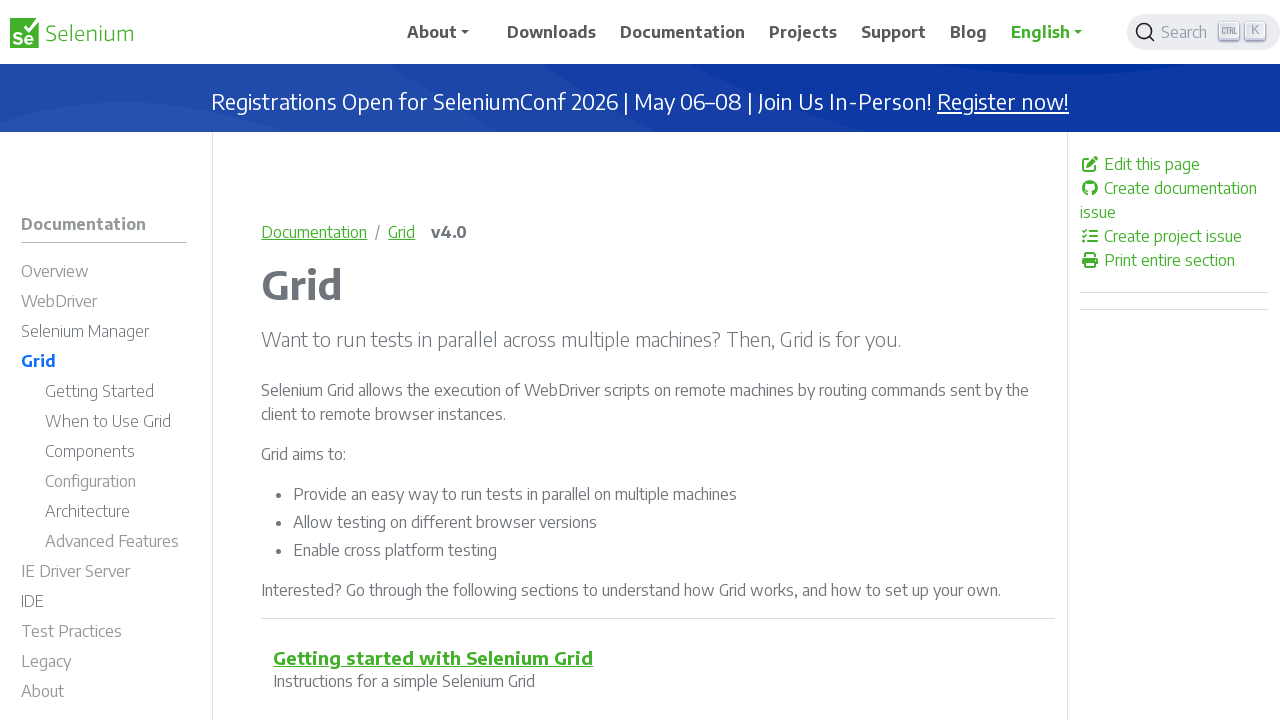

Waited for Grid page to load
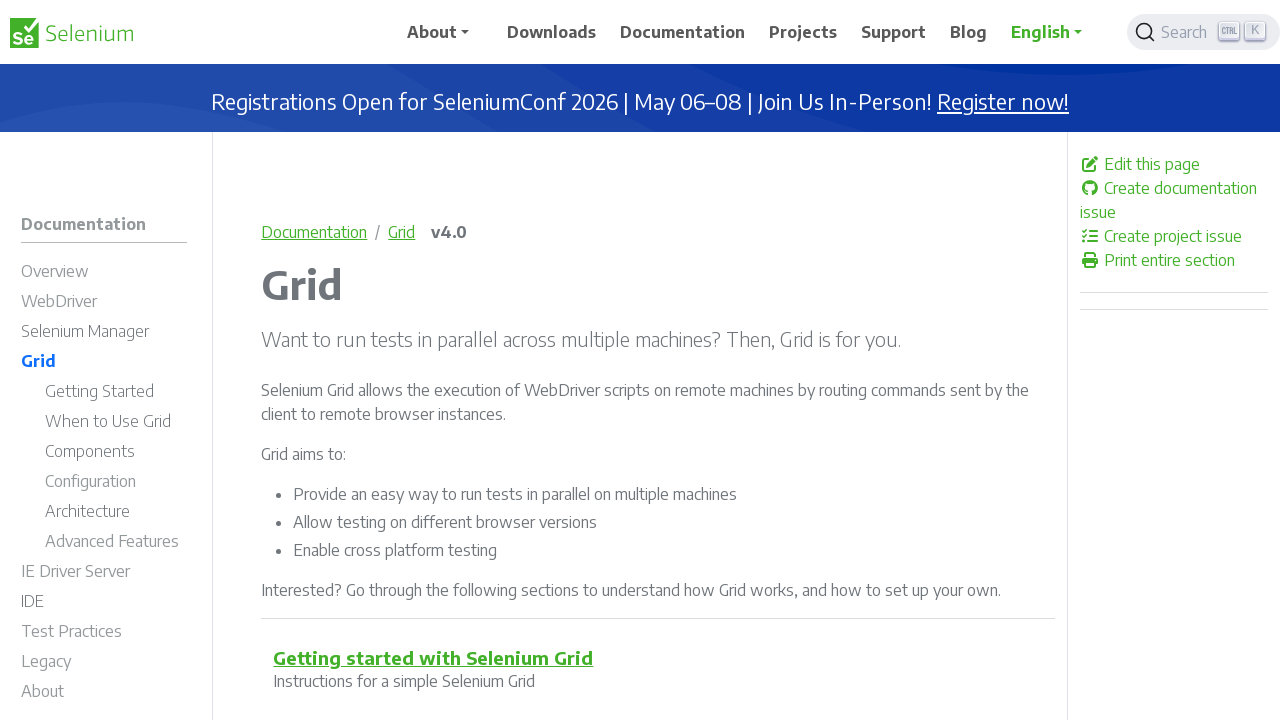

Clicked on IE Driver Server menu item at (104, 574) on xpath=//*[@id='m-documentationie_driver_server']
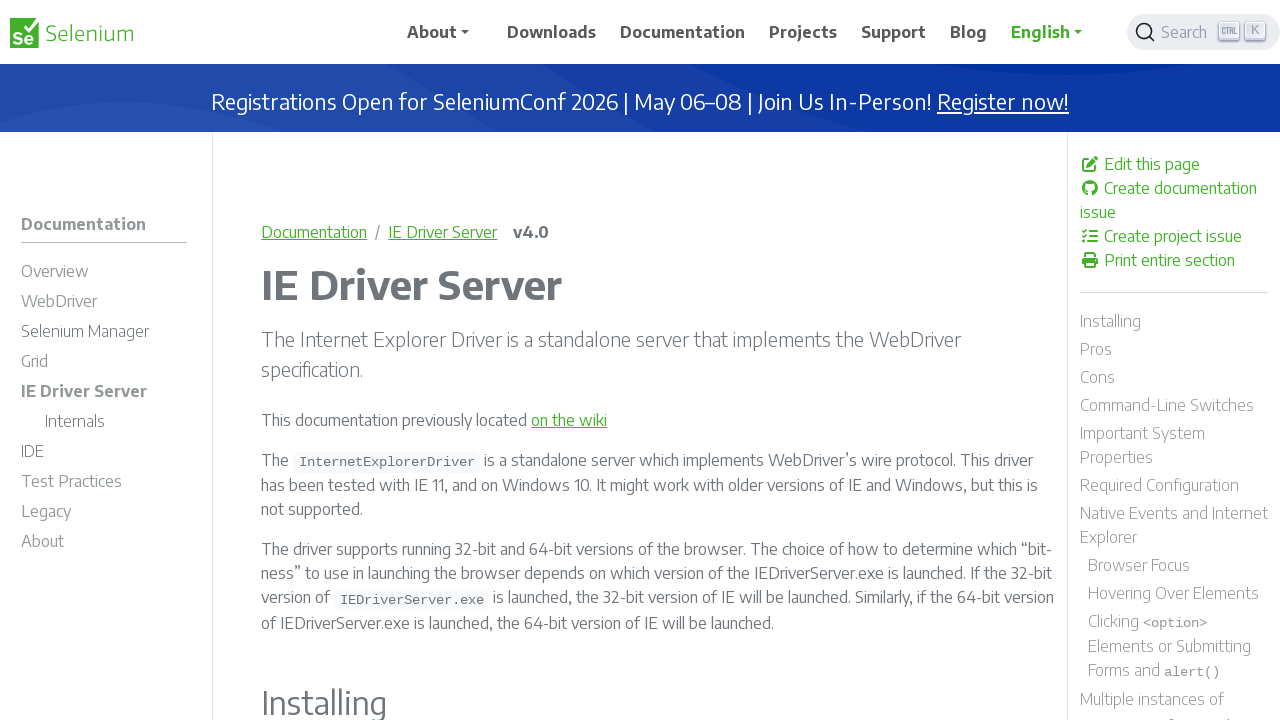

Waited for IE Driver Server page to load
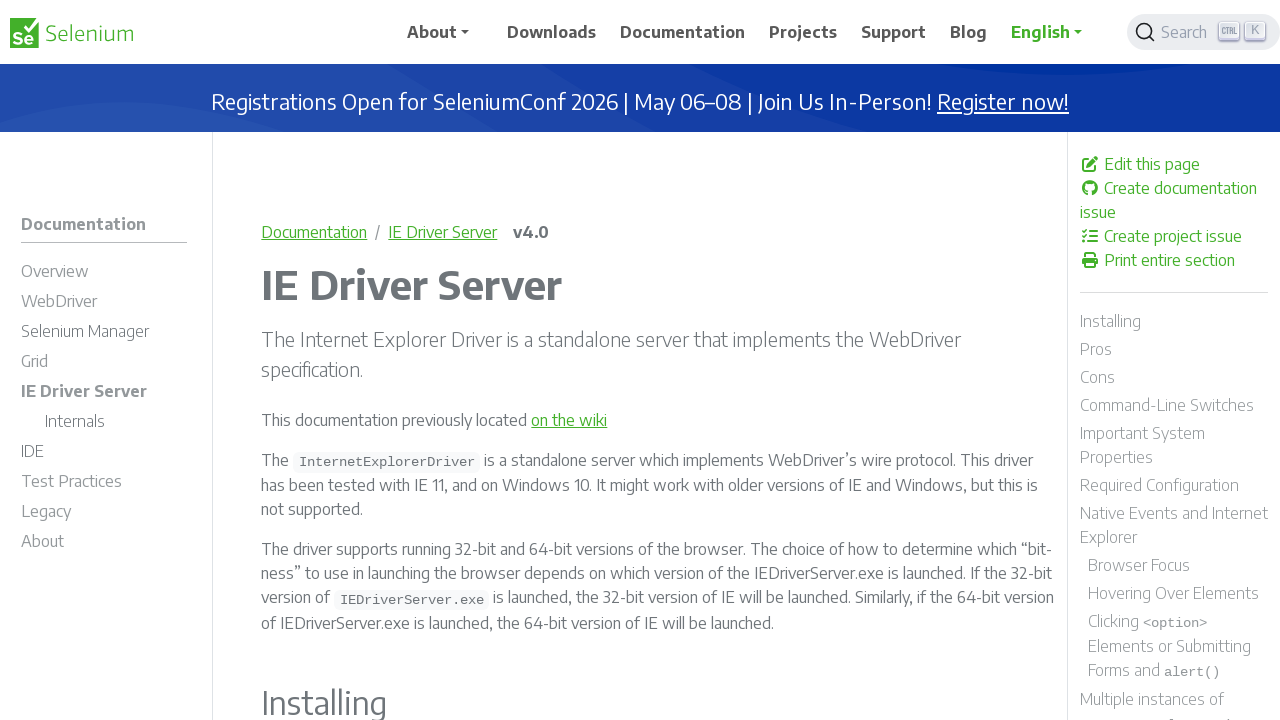

Clicked on IDE menu item at (104, 454) on xpath=//*[@id='m-documentationide']
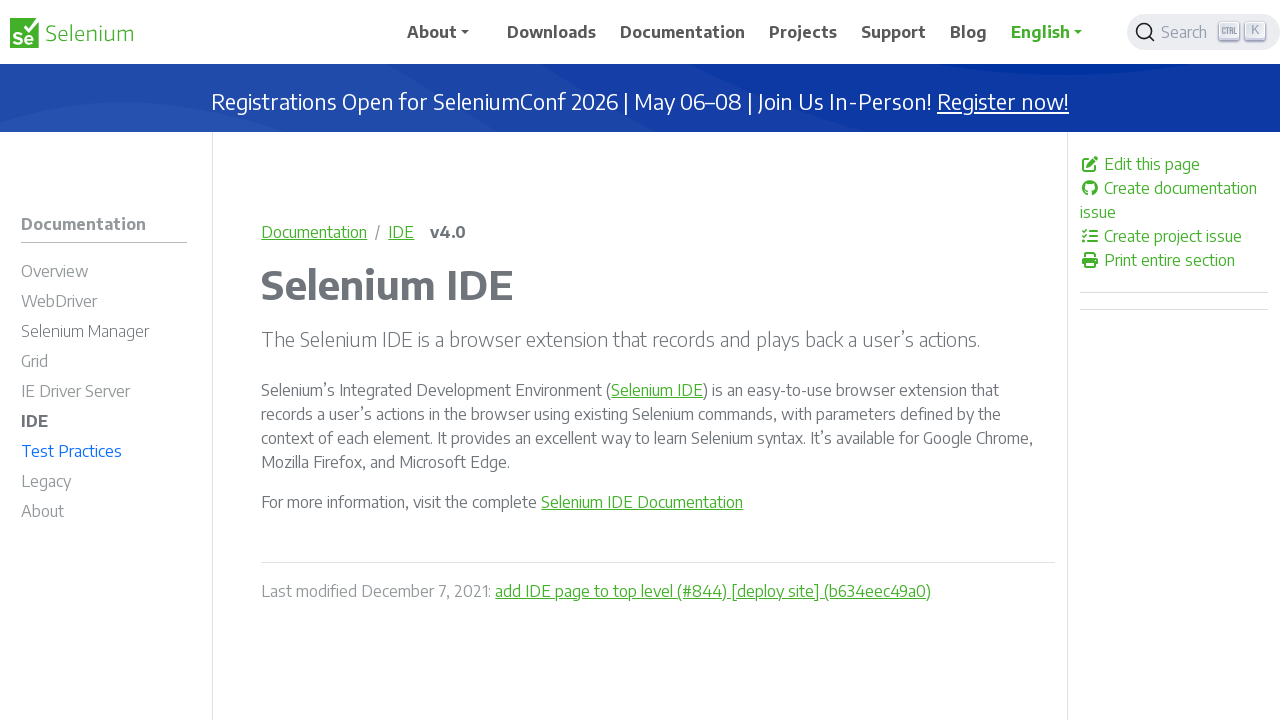

Waited for IDE page to load
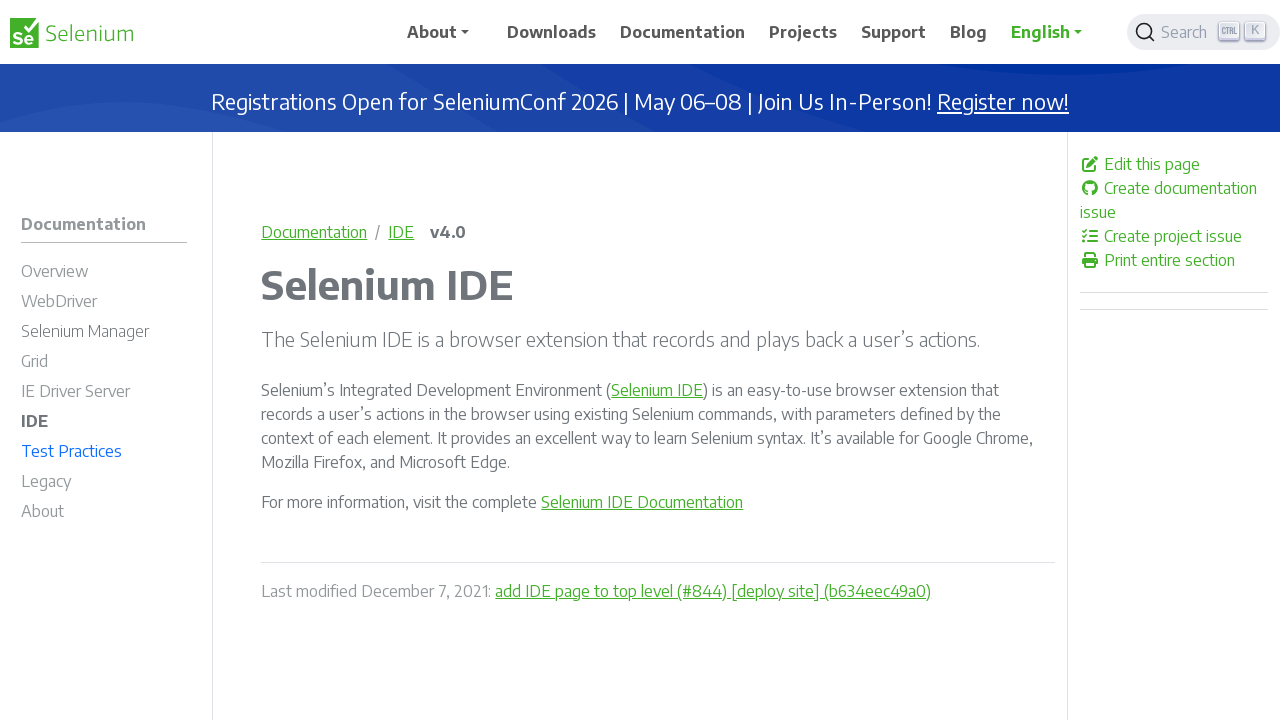

Clicked on Test Practices menu item at (104, 454) on xpath=//*[@id='m-documentationtest_practices']
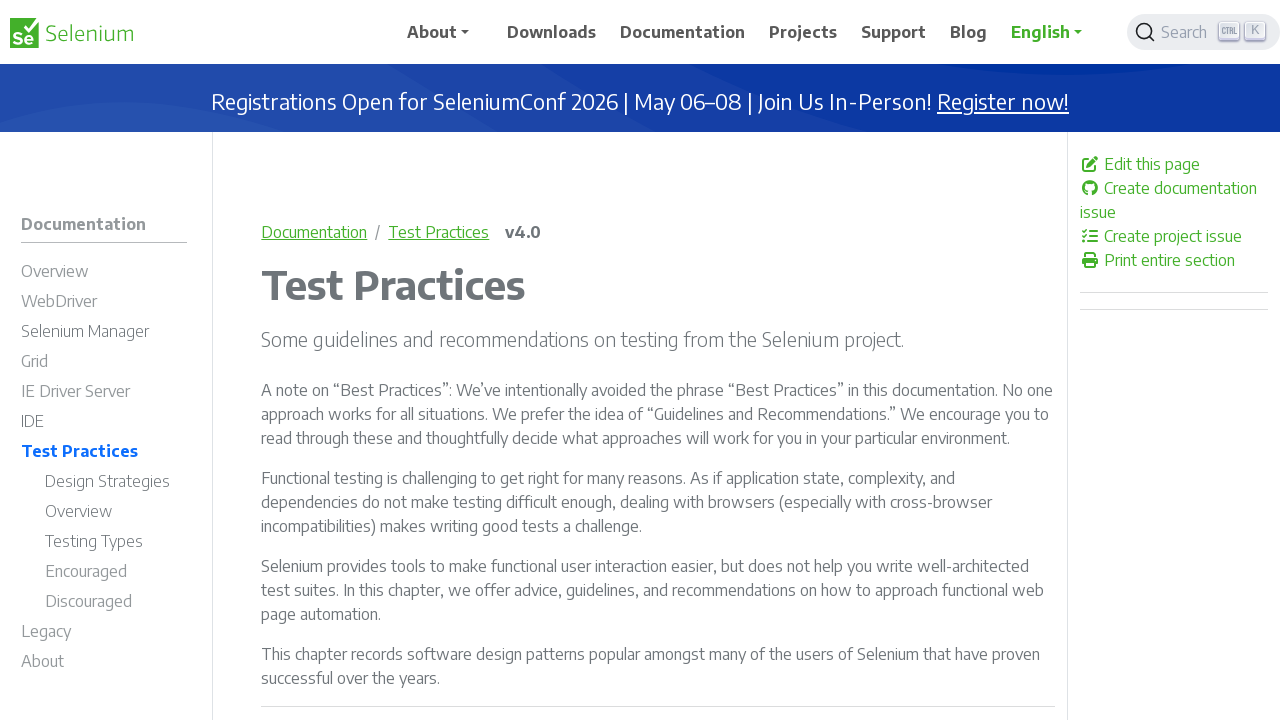

Waited for Test Practices page to load
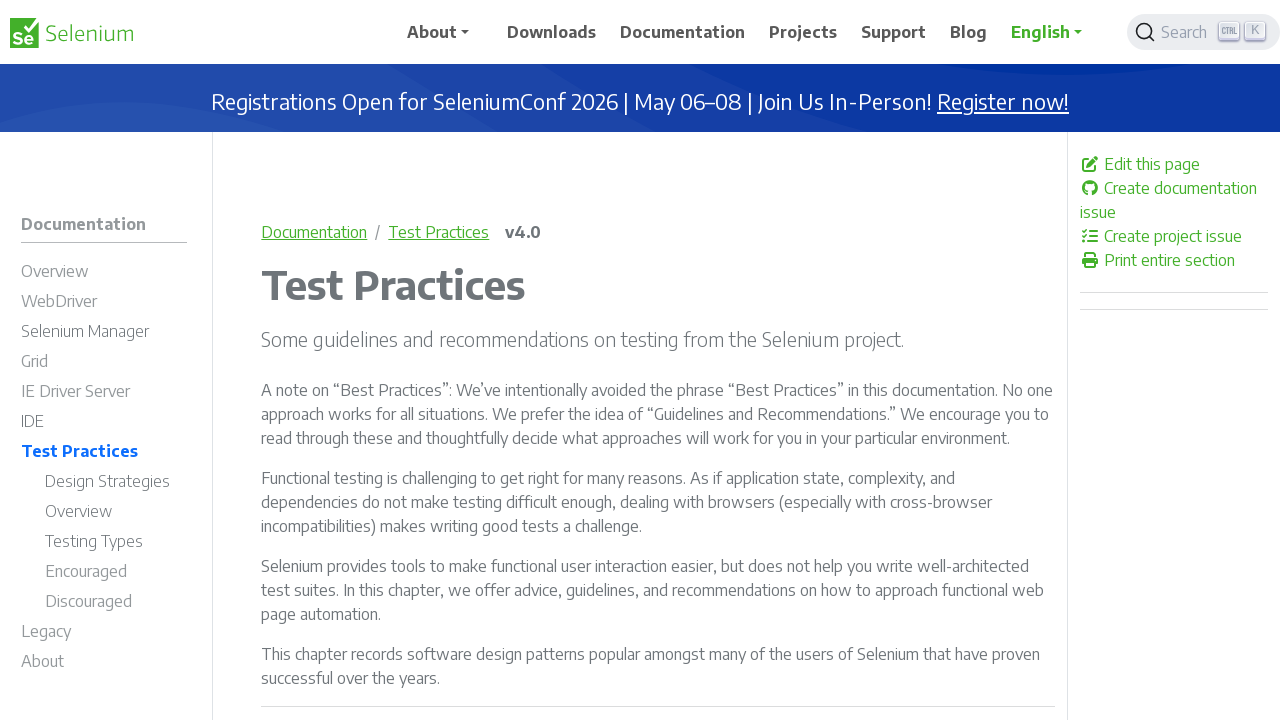

Clicked on Legacy menu item at (104, 634) on xpath=//*[@id='m-documentationlegacy']
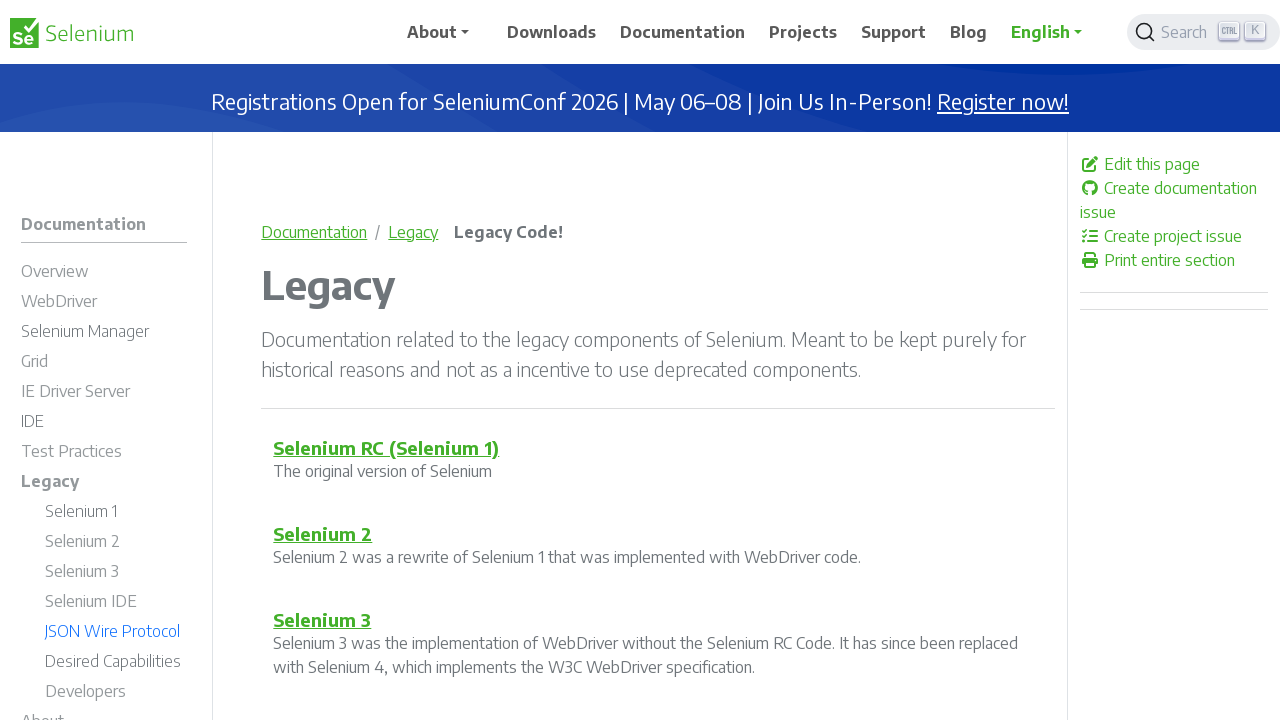

Waited for Legacy page to load
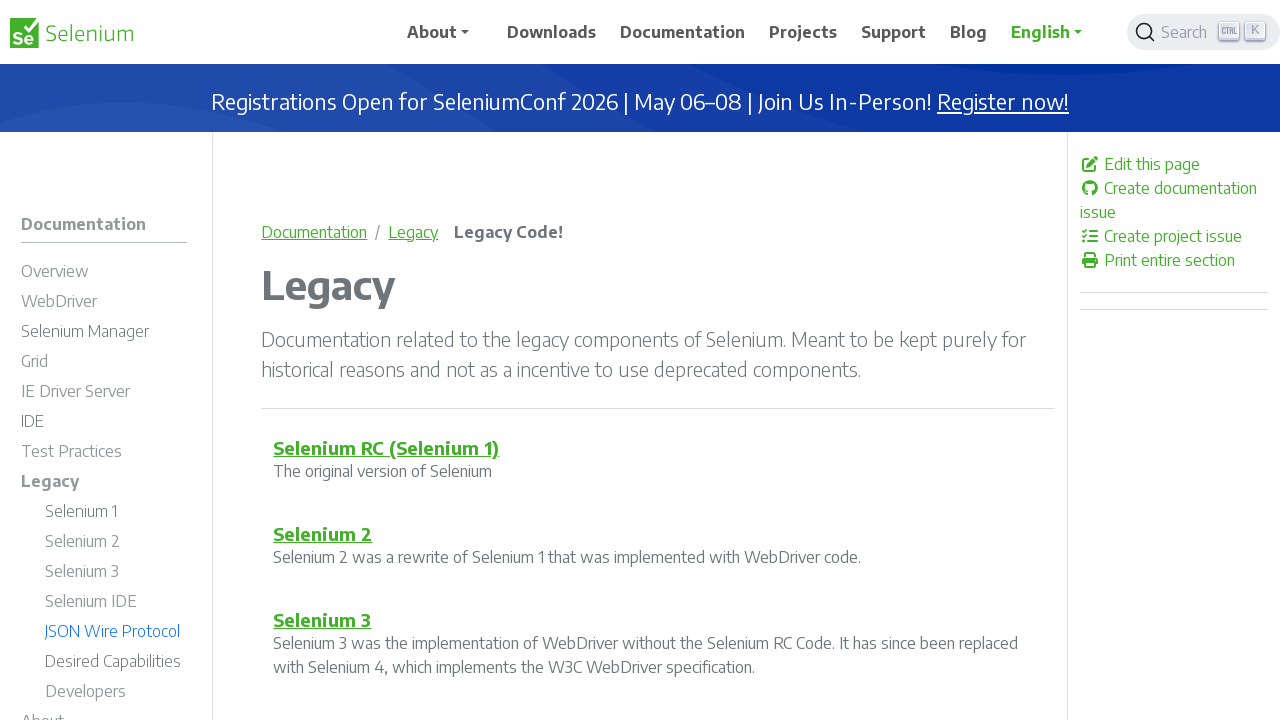

Clicked on About menu item at (104, 705) on xpath=//*[@id='m-documentationabout']
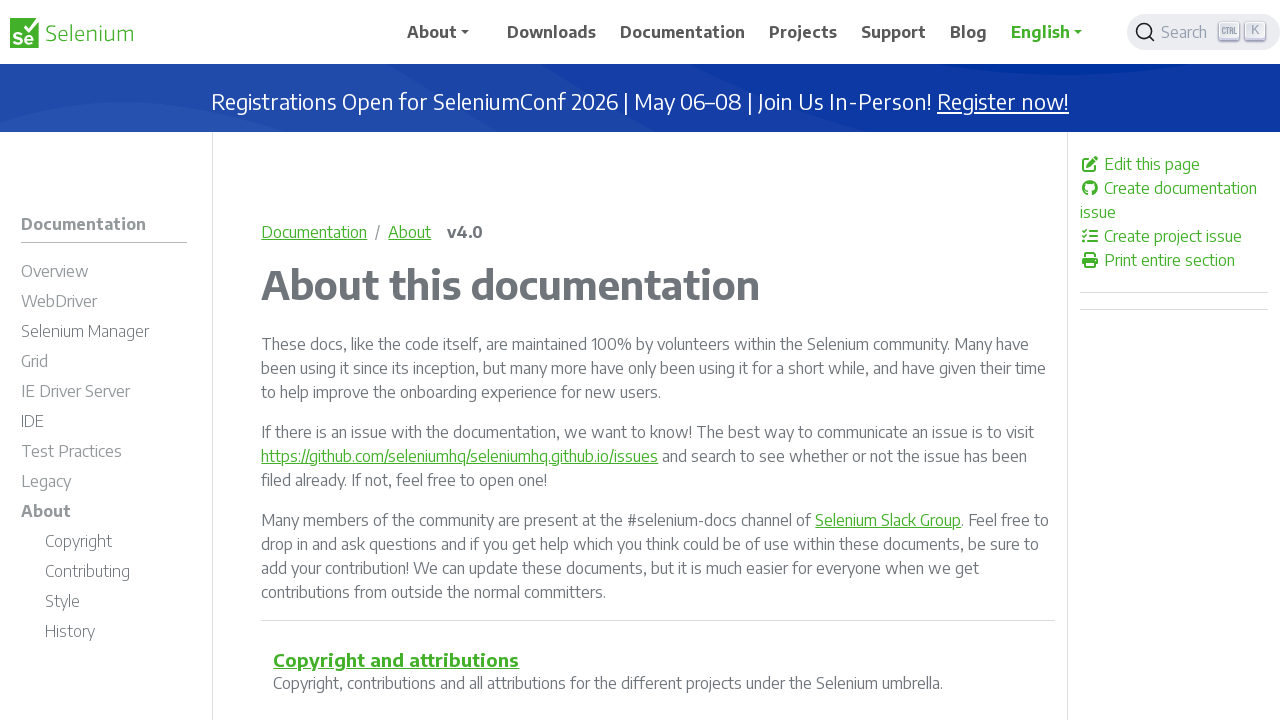

Waited for About page to load
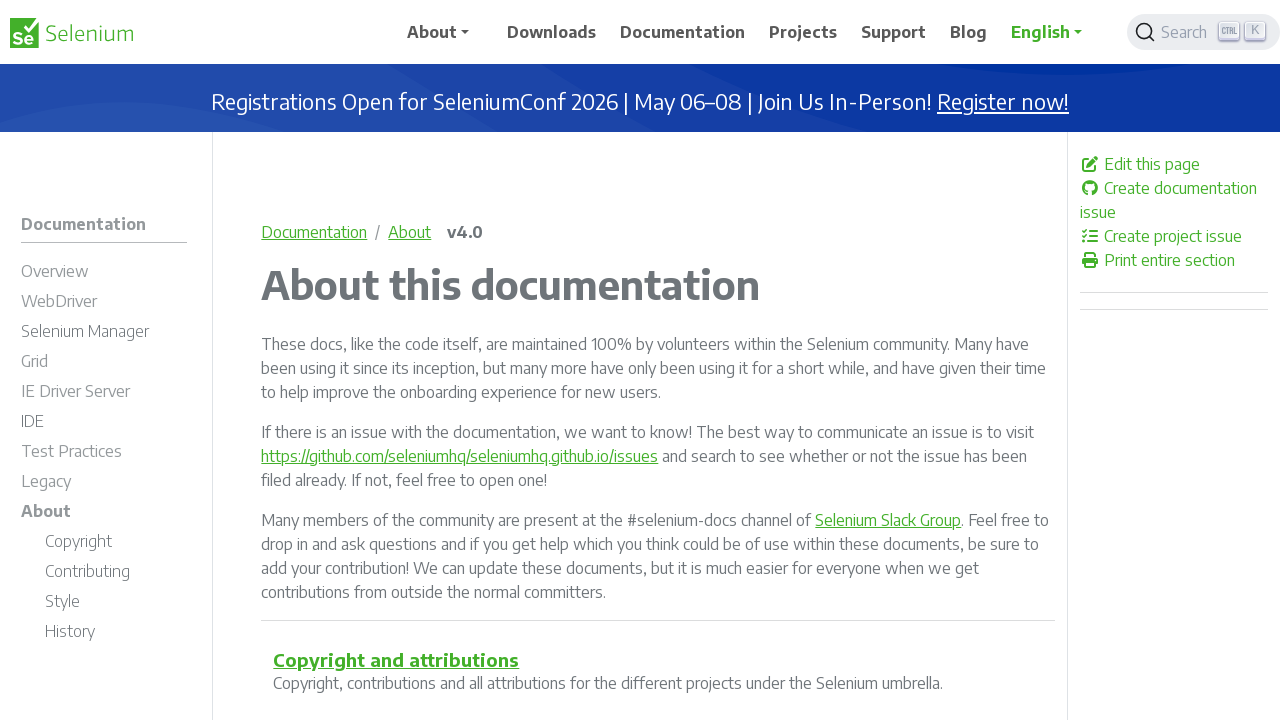

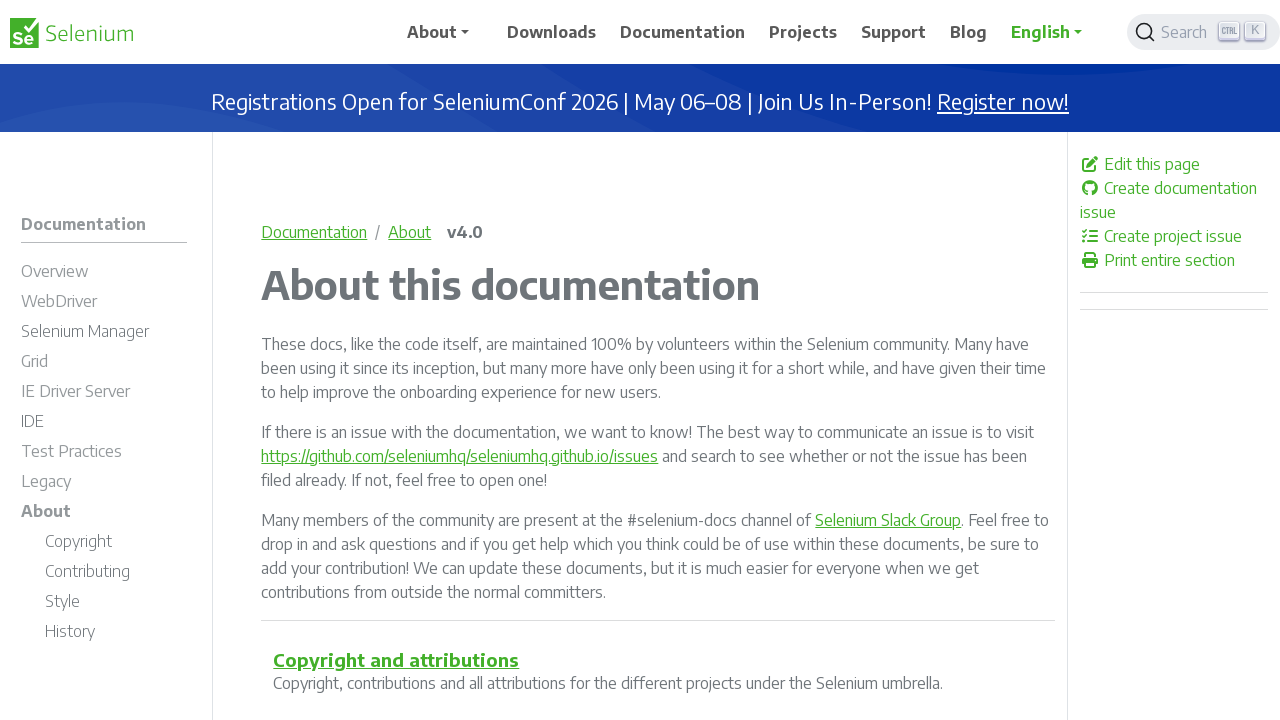